Tests single click functionality on a button and verifies the success message appears

Starting URL: https://demoqa.com/buttons

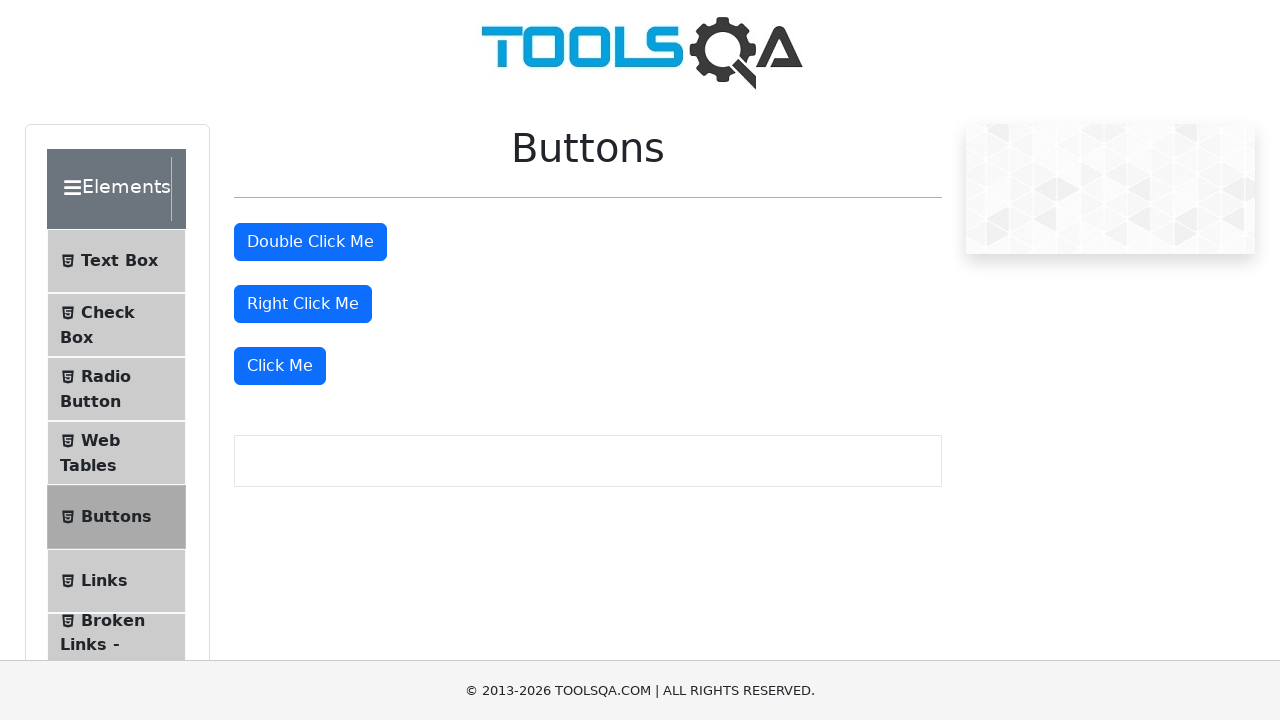

Clicked the 'Click Me' button at (280, 366) on xpath=//button[text()='Click Me']
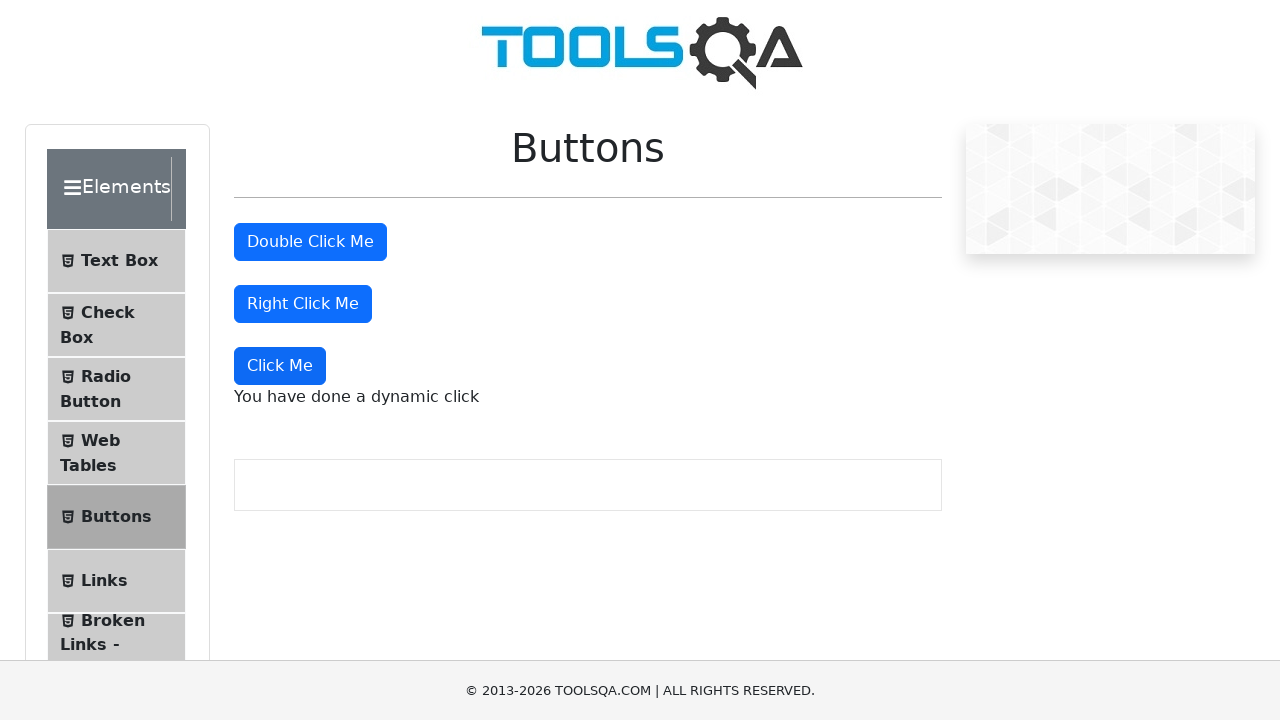

Success message appeared after single click
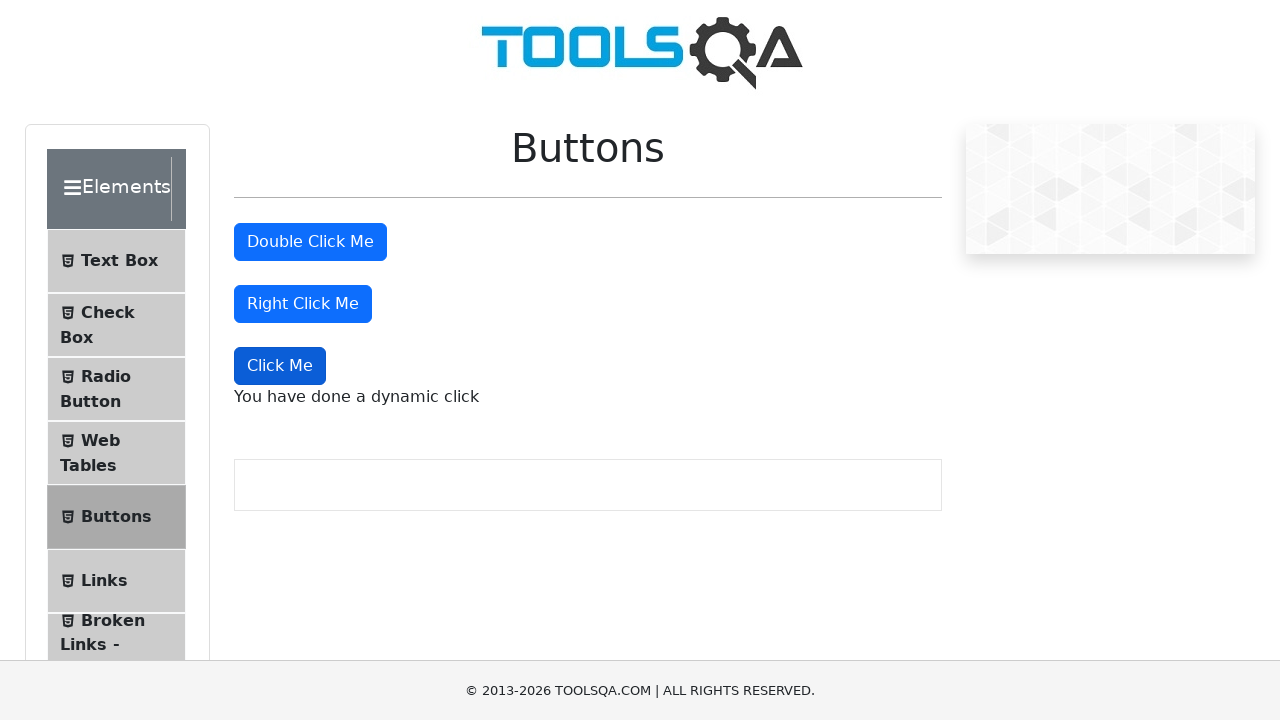

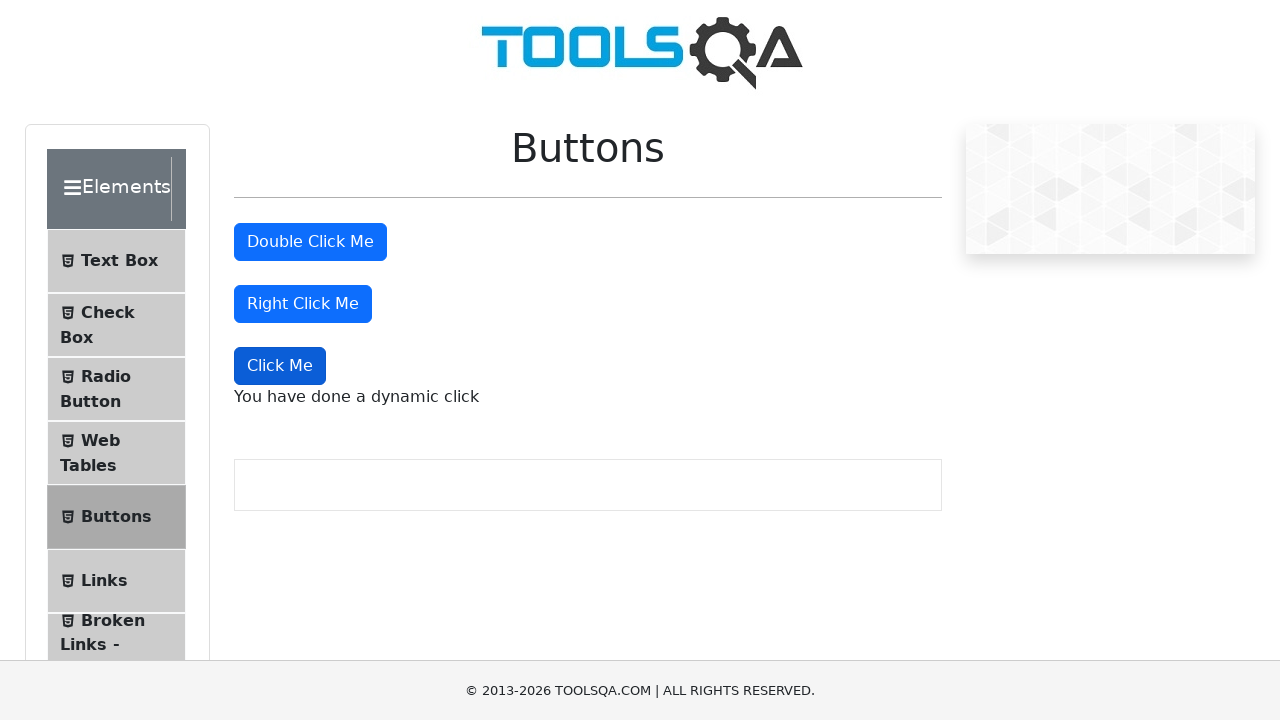